Tests A/B test opt-out by visiting the split test page, checking if in an A/B test group, then adding an opt-out cookie and refreshing to verify the page shows "No A/B Test".

Starting URL: http://the-internet.herokuapp.com/abtest

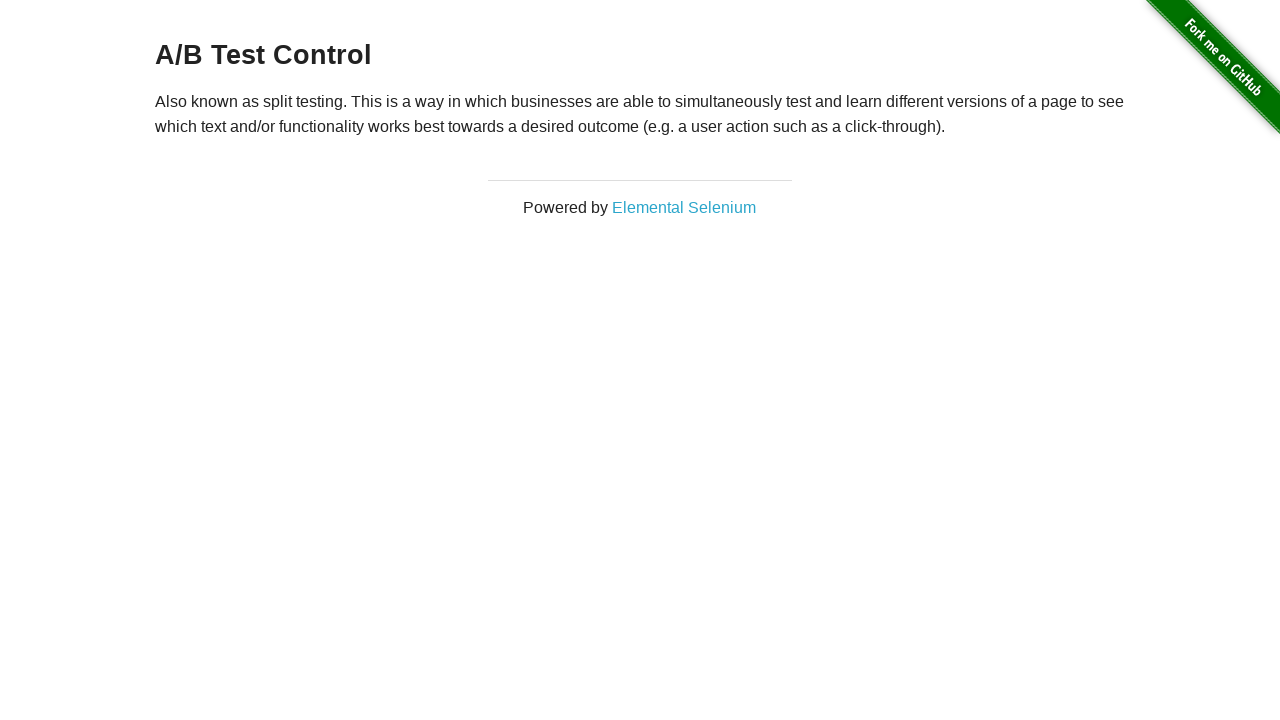

Navigated to A/B test page
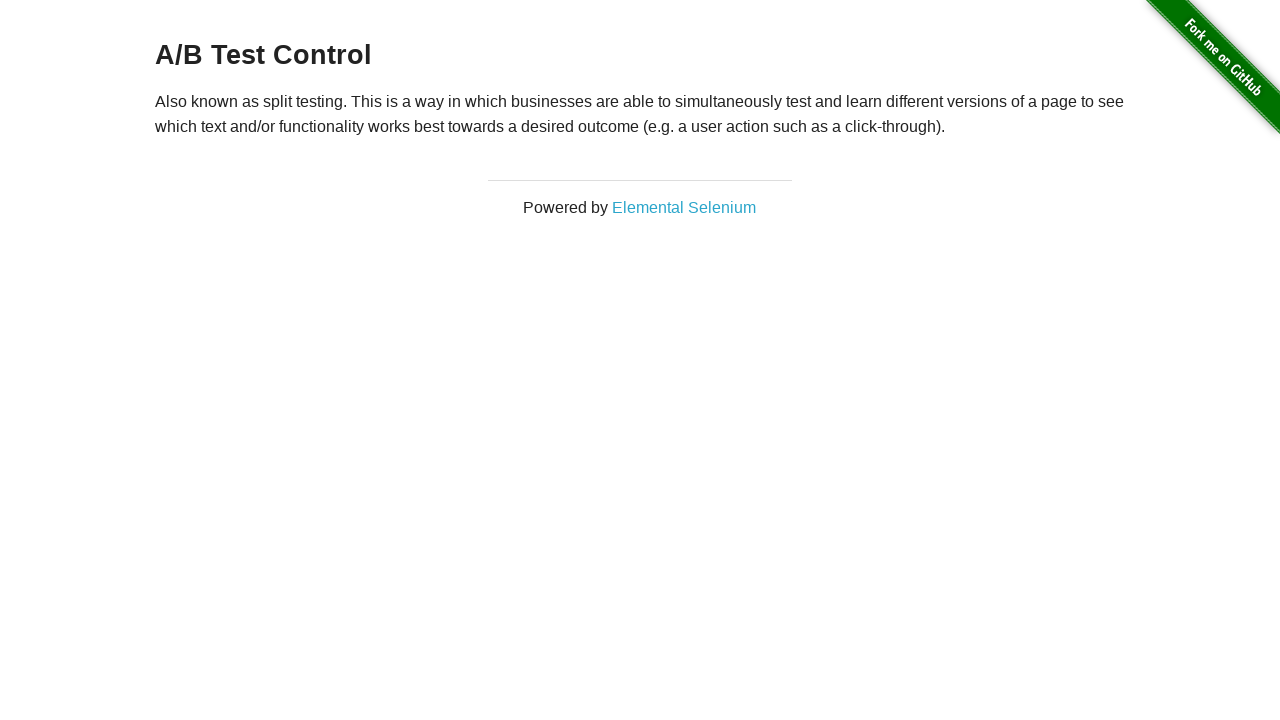

Retrieved heading text: 'A/B Test Control'
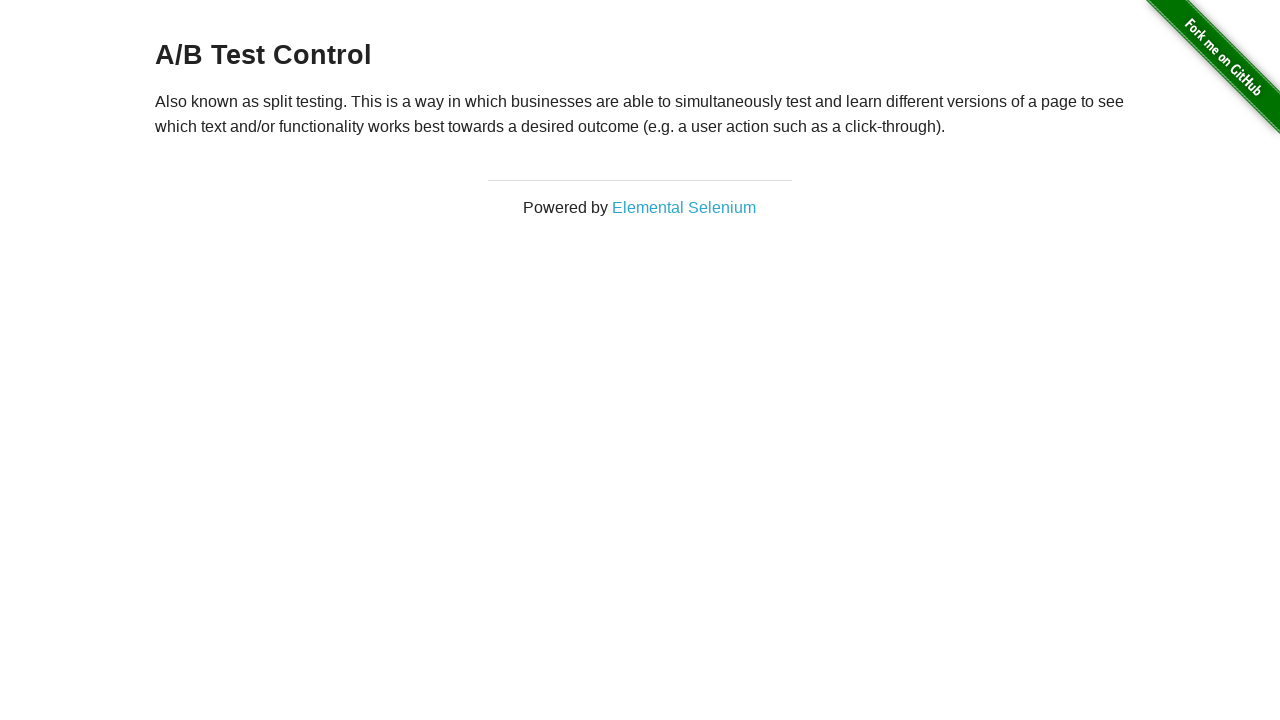

Added optimizelyOptOut cookie
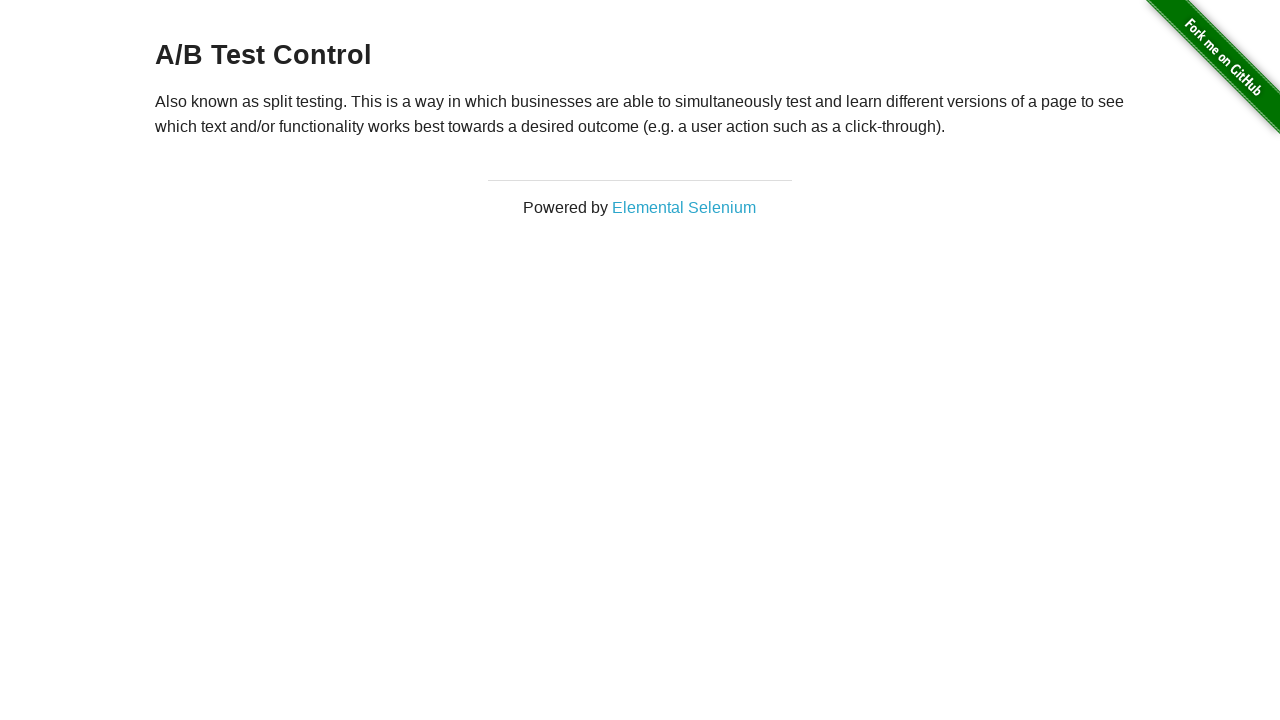

Reloaded page after adding opt-out cookie
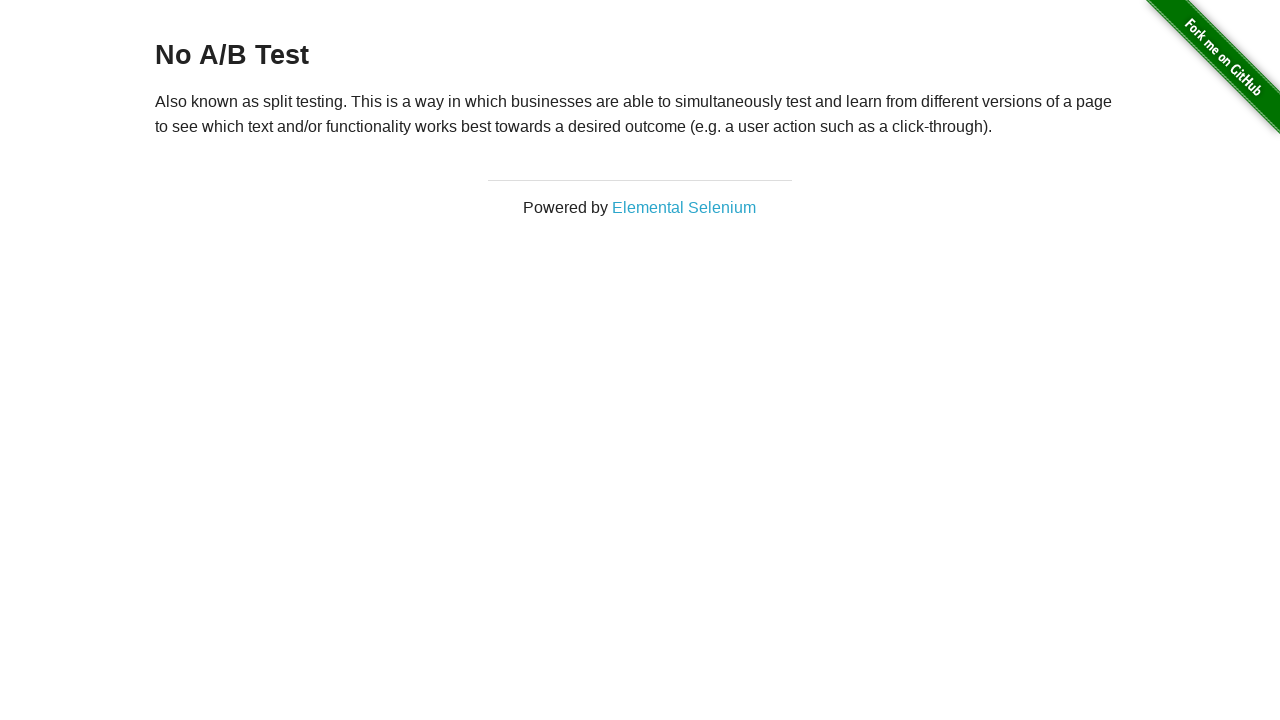

Waited for heading element to load
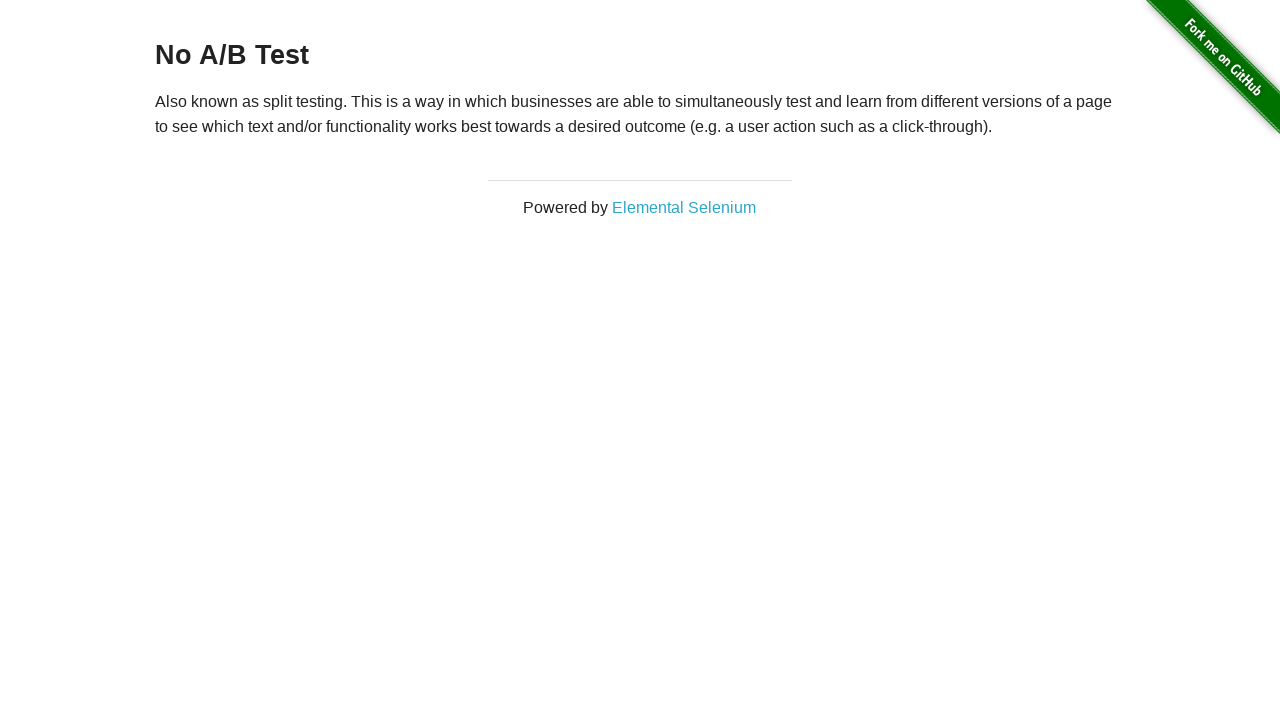

Verified heading text is 'No A/B Test' - opt-out successful
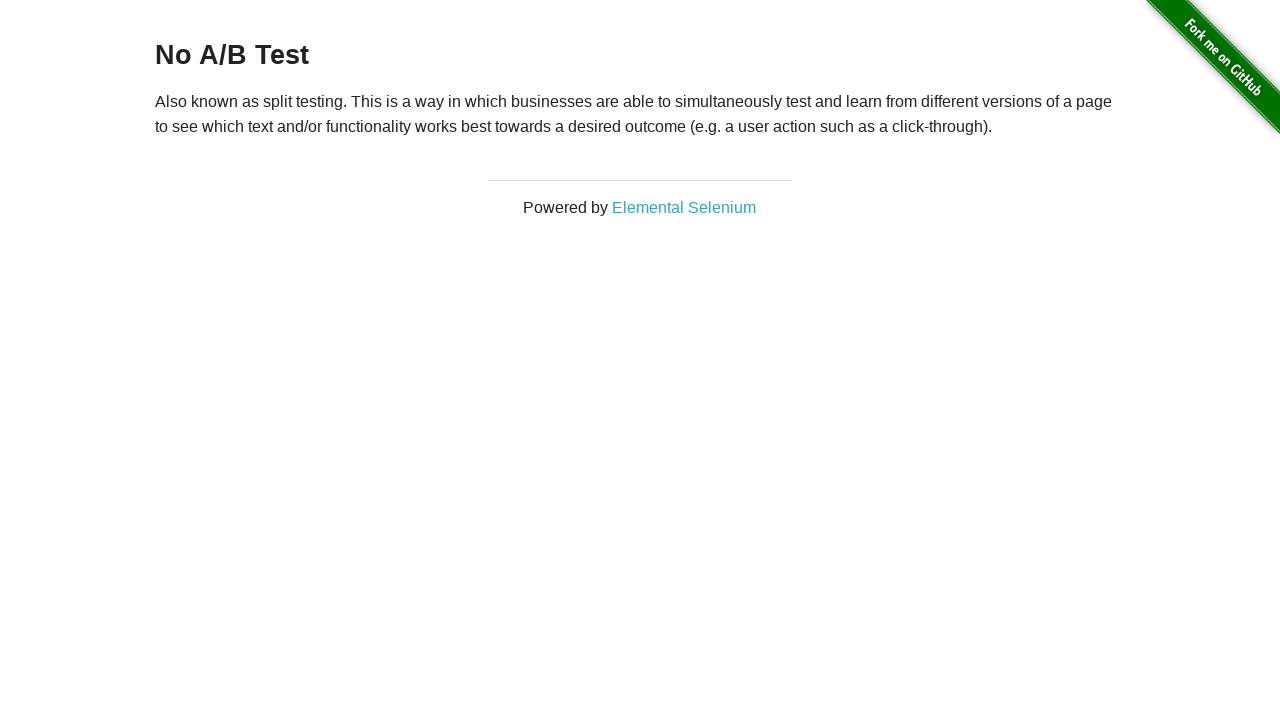

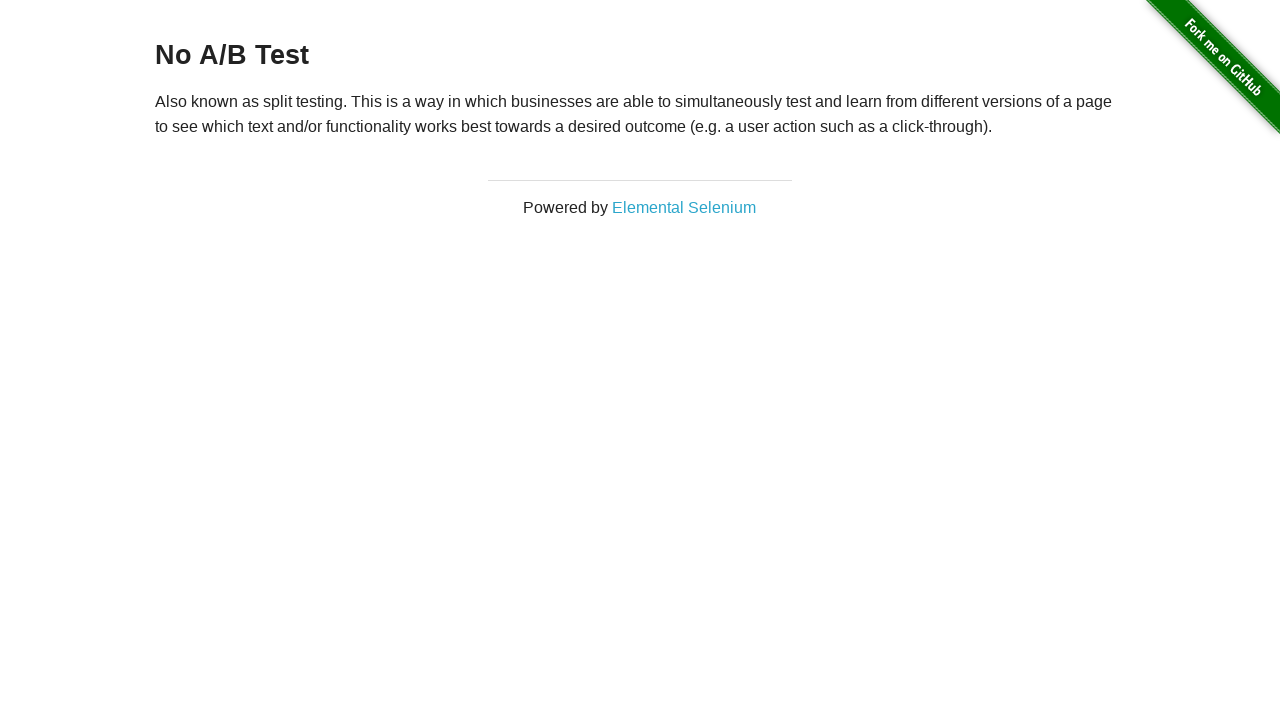